Tests the signup form validation by entering an already registered email address and verifying that the appropriate error message is displayed.

Starting URL: http://automationexercise.com

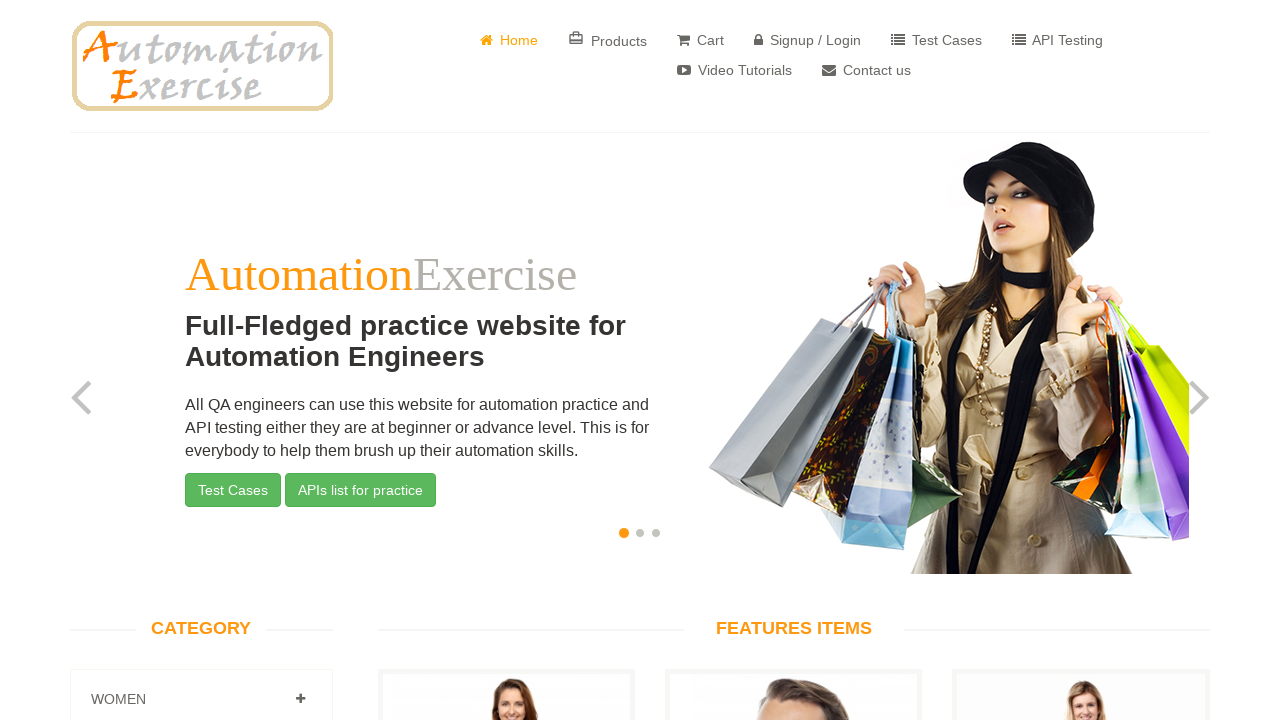

Clicked on 'Signup / Login' button at (808, 40) on a[href='/login']
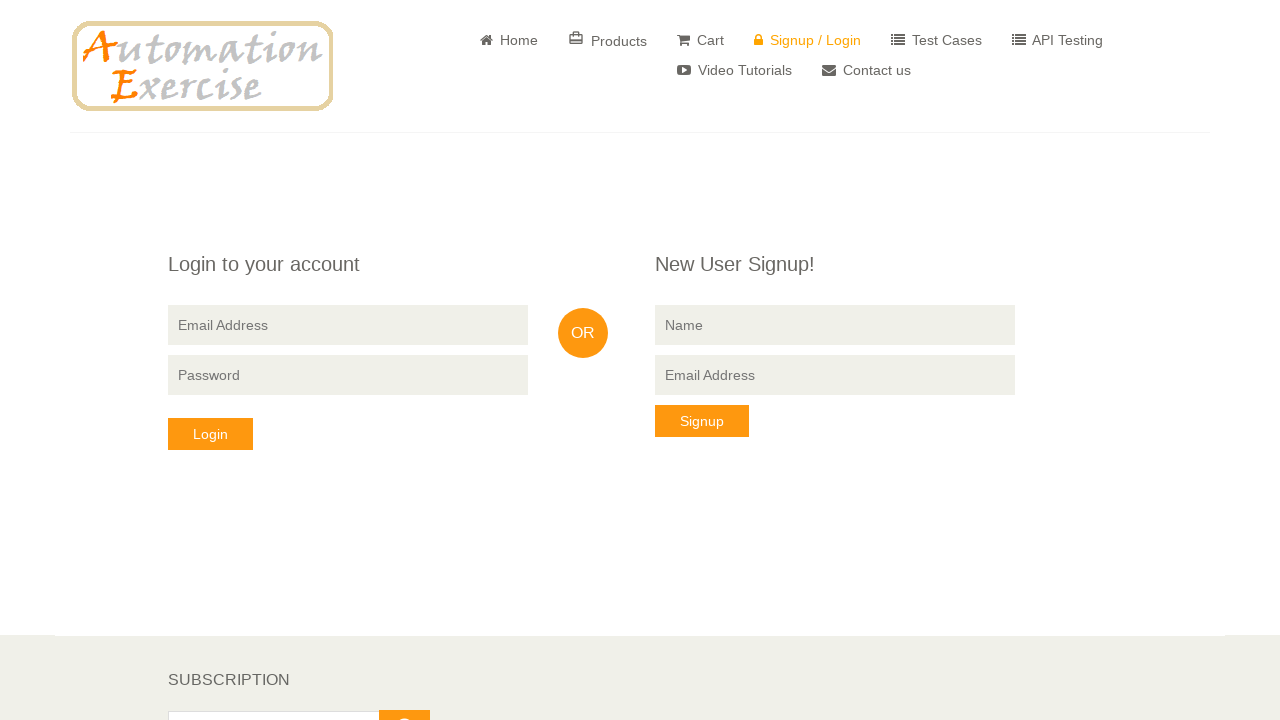

Signup form loaded and name input field is visible
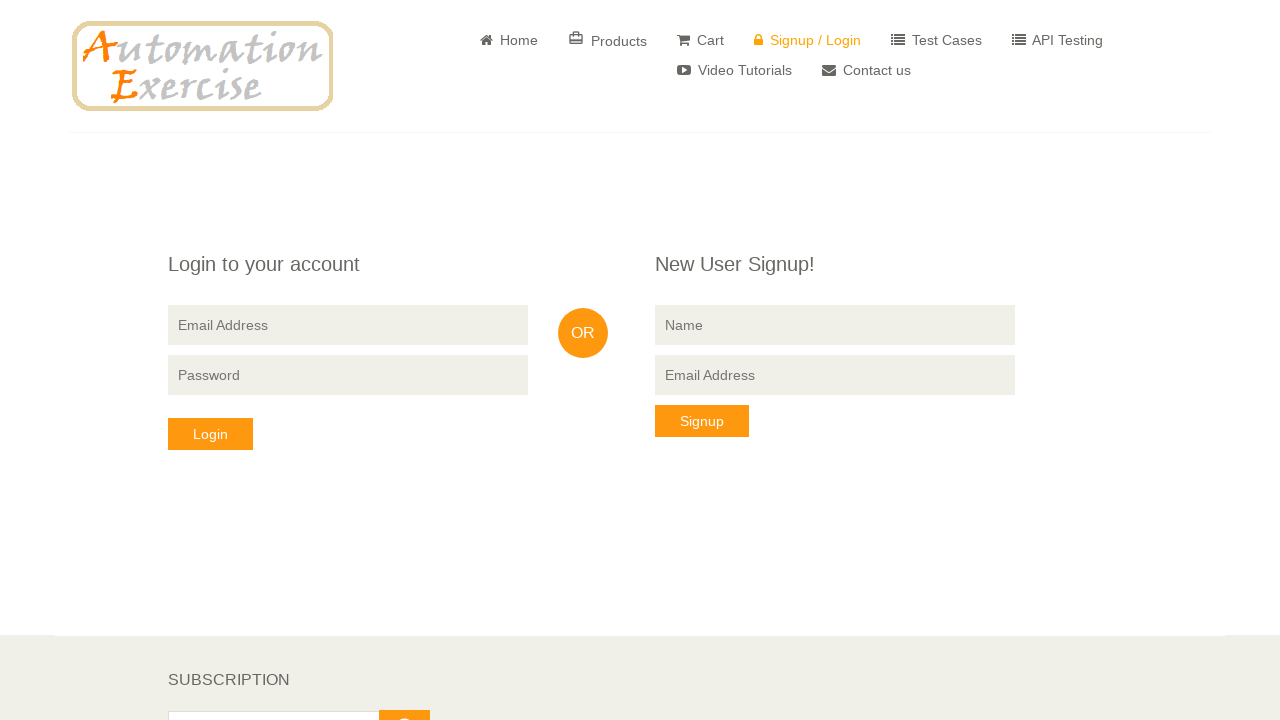

Entered 'Shelby' in the name field on input[name='name']
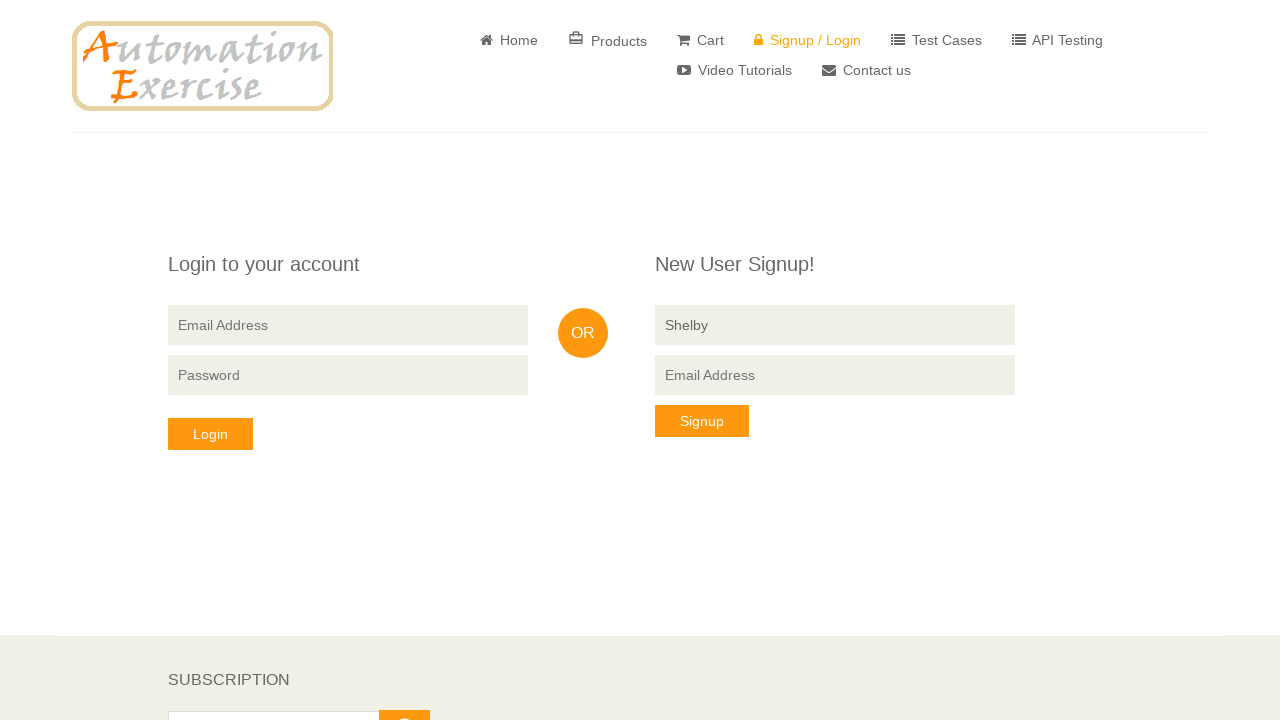

Entered already registered email 'test90@gmail.com' in the email field on //form[contains(@action,'signup')]//input[@type='email']
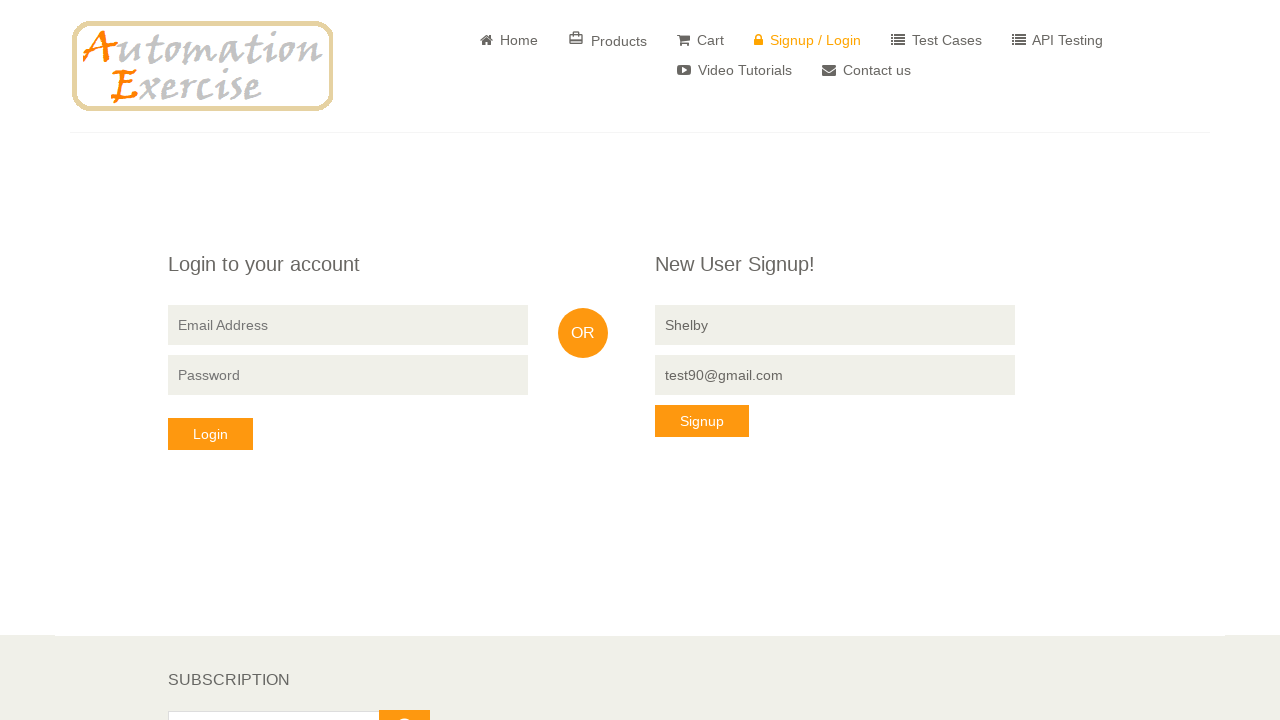

Clicked 'Signup' button to submit the form at (702, 421) on xpath=//form[contains(@action,'signup')]//button[contains(text(),'Signup')]
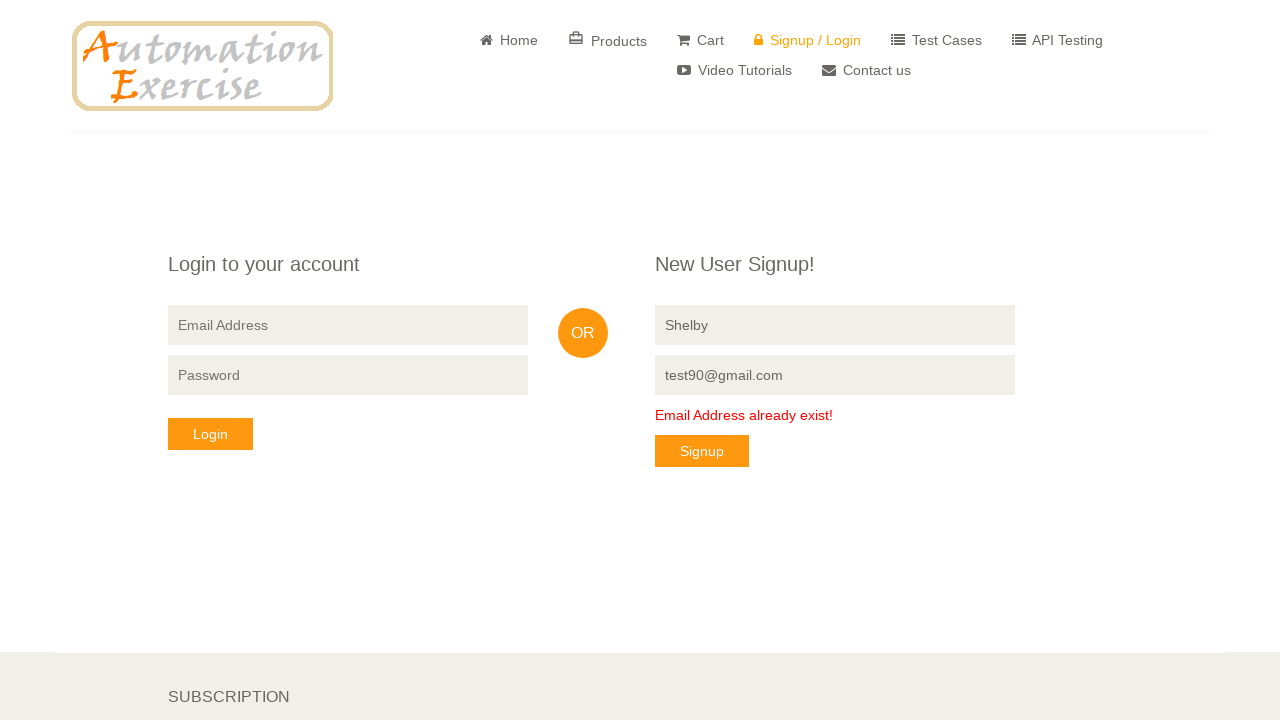

Error message 'Email Address already exist!' is displayed
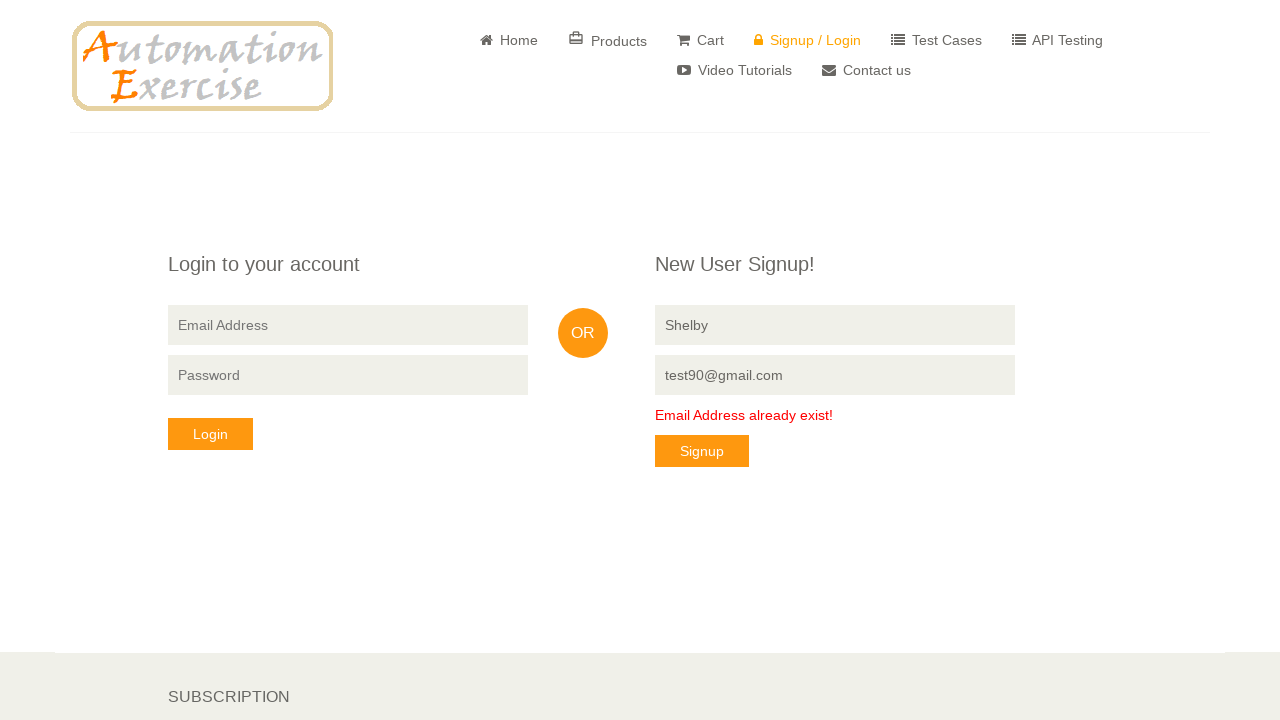

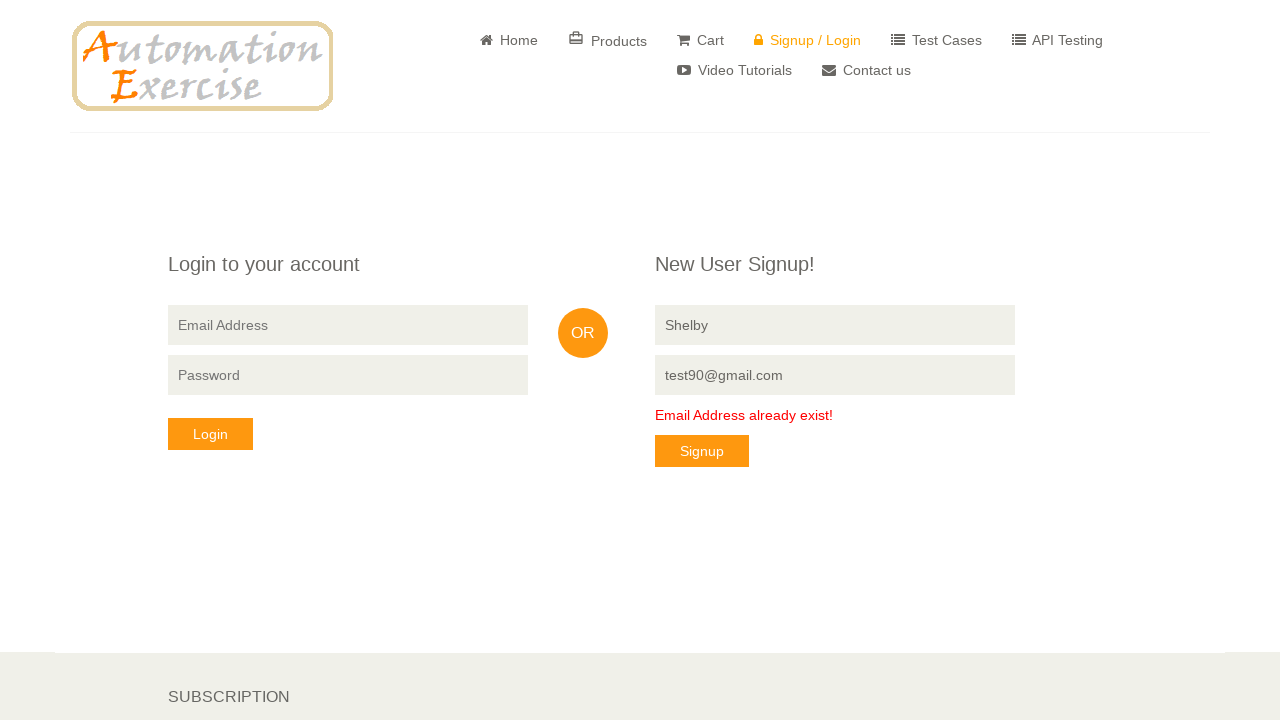